Tests checkbox functionality by checking if the second checkbox is selected and clicking it to unselect it

Starting URL: http://the-internet.herokuapp.com/checkboxes

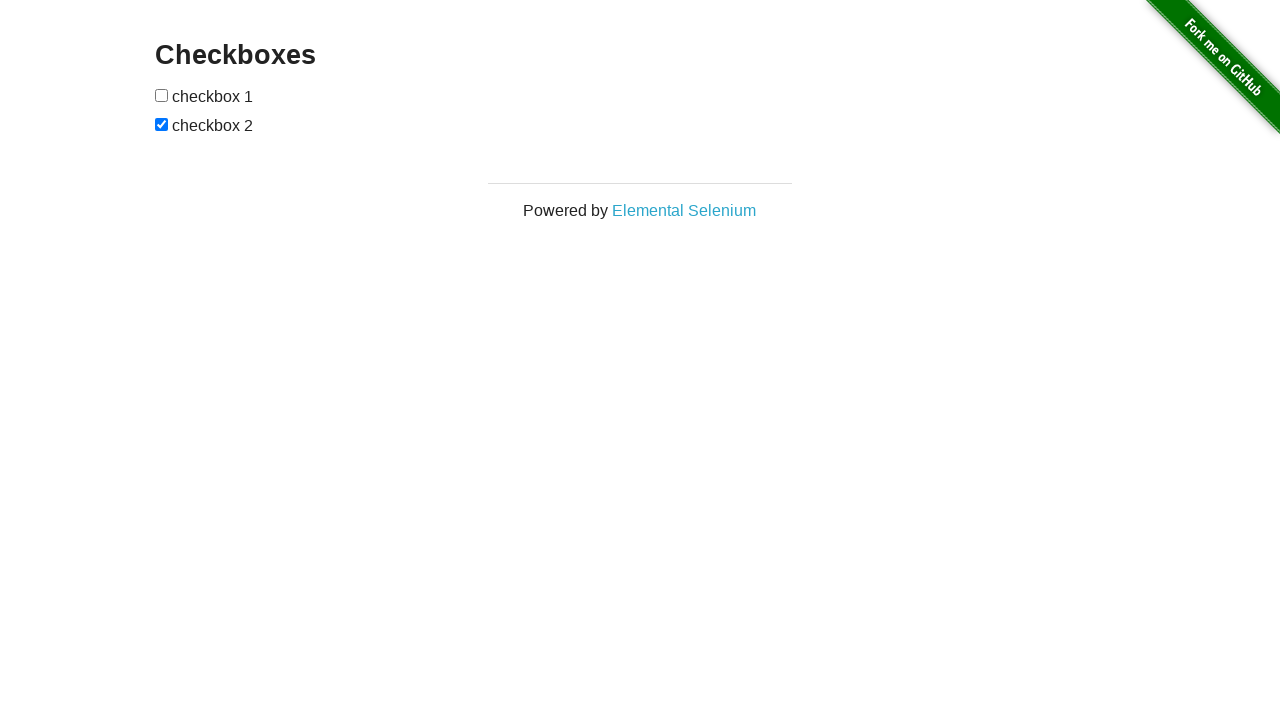

Waited for checkboxes to be visible on the page
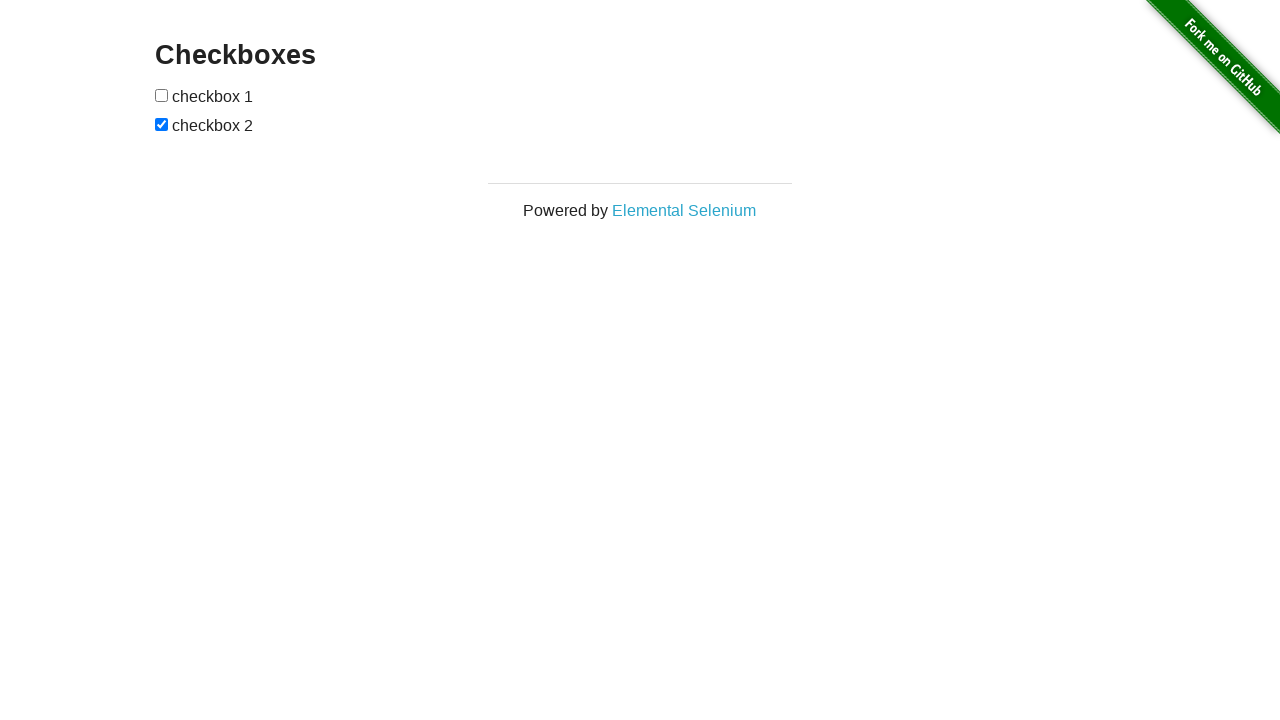

Located all checkbox elements on the page
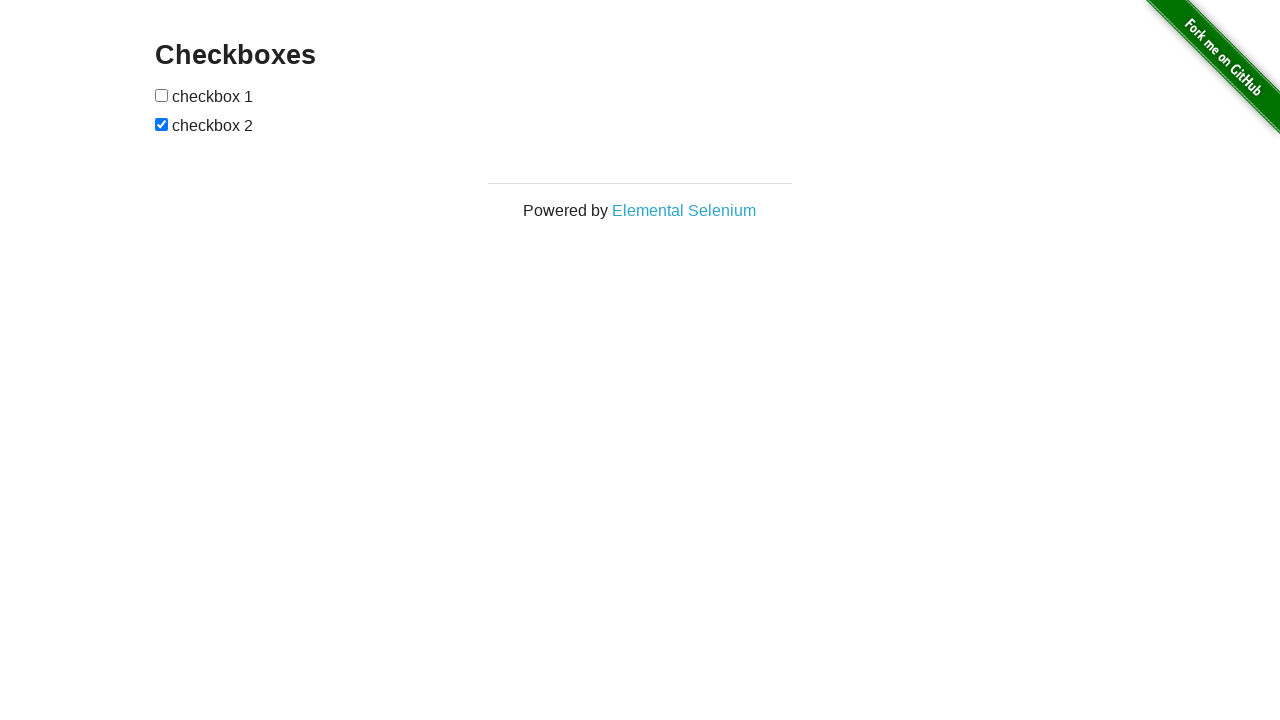

Retrieved the second checkbox element
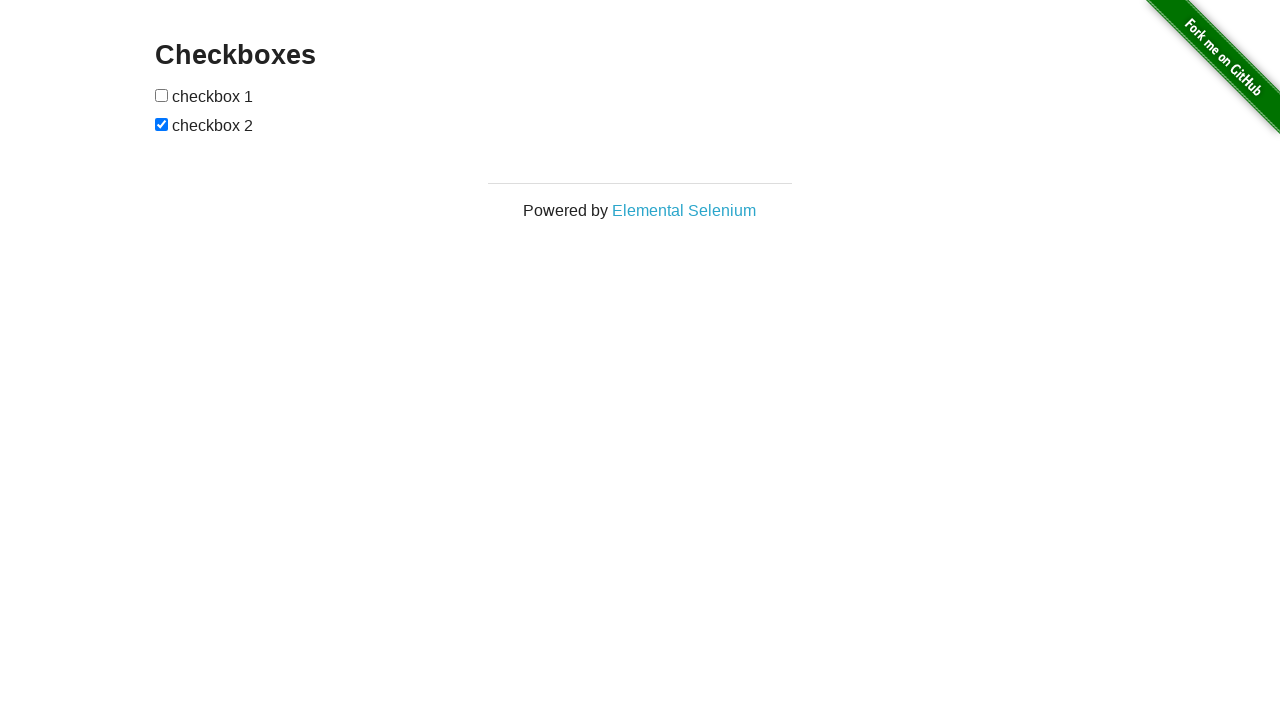

Verified that the second checkbox is currently selected
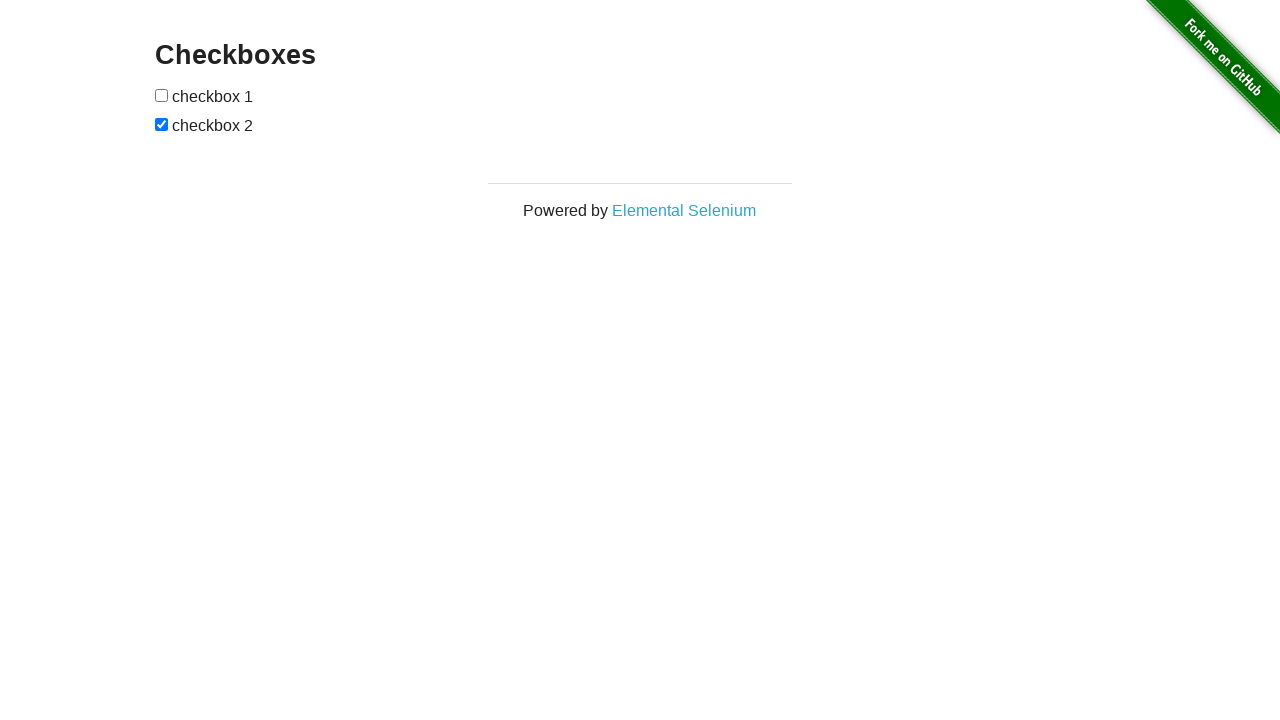

Clicked the second checkbox to unselect it at (162, 124) on input[type='checkbox'] >> nth=1
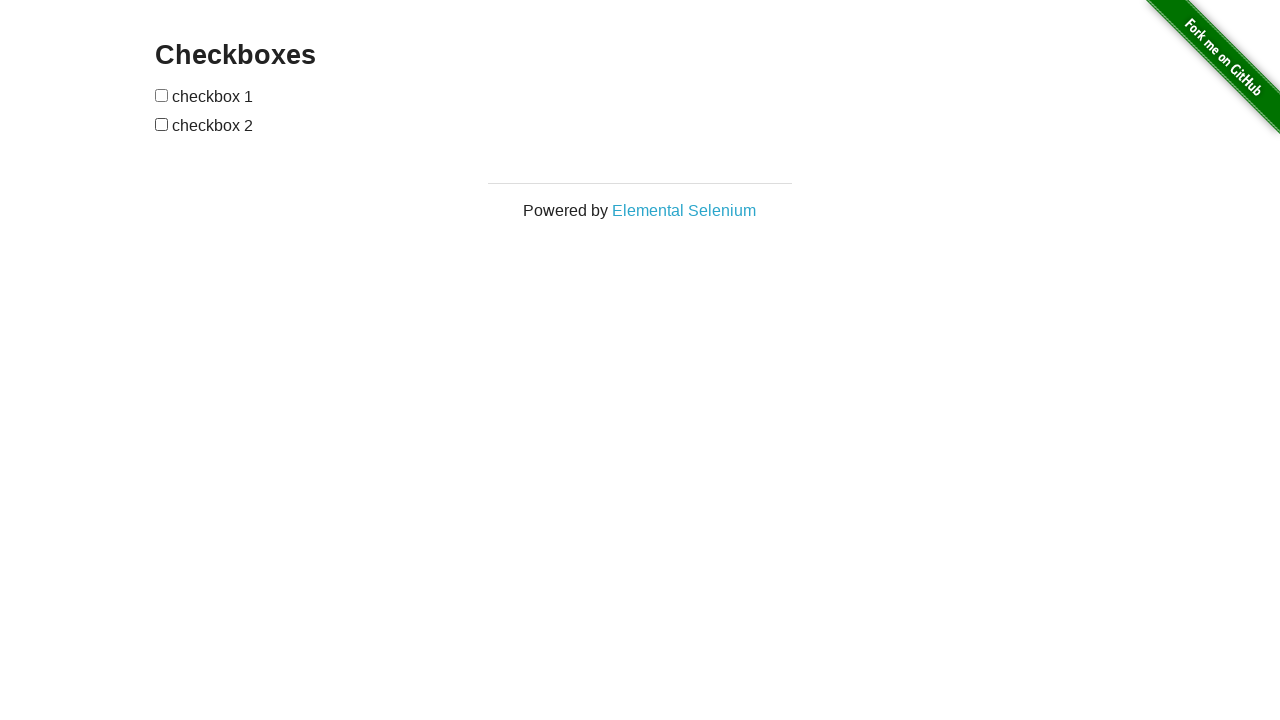

Verified that the second checkbox is now unchecked
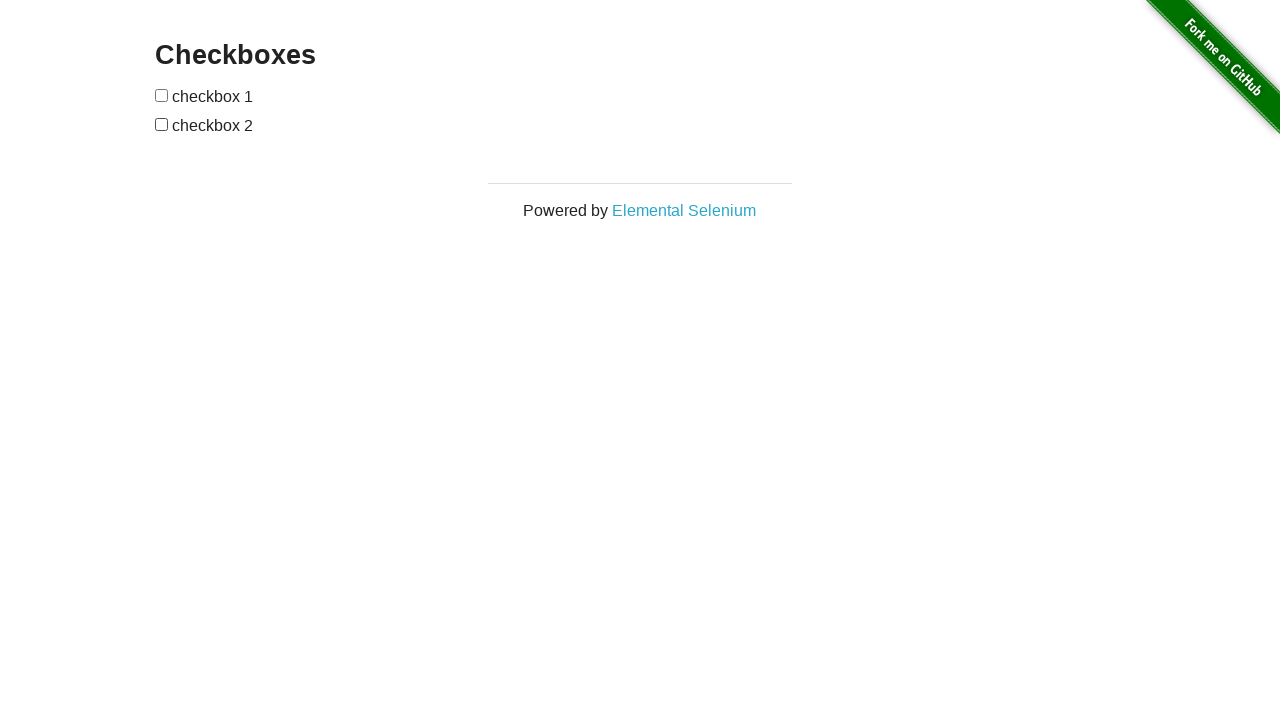

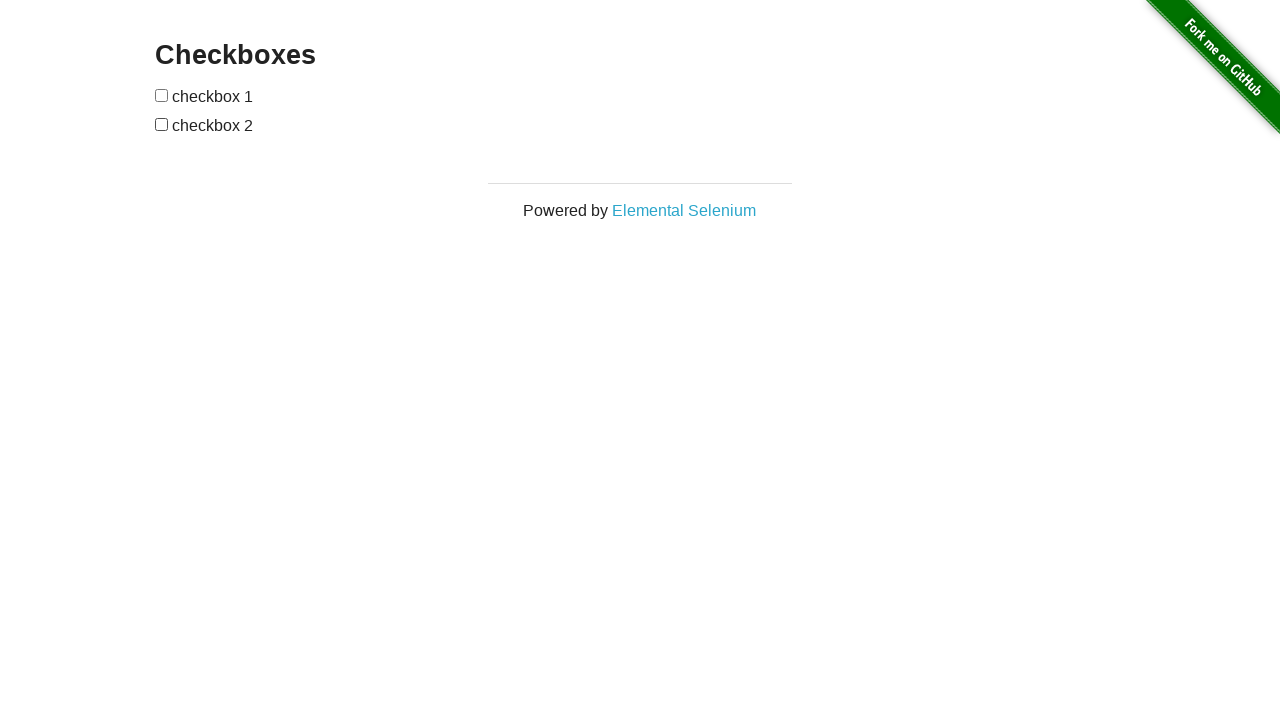